Tests a registration form by filling in required fields (first name, last name, email) and verifying successful registration message

Starting URL: http://suninjuly.github.io/registration1.html

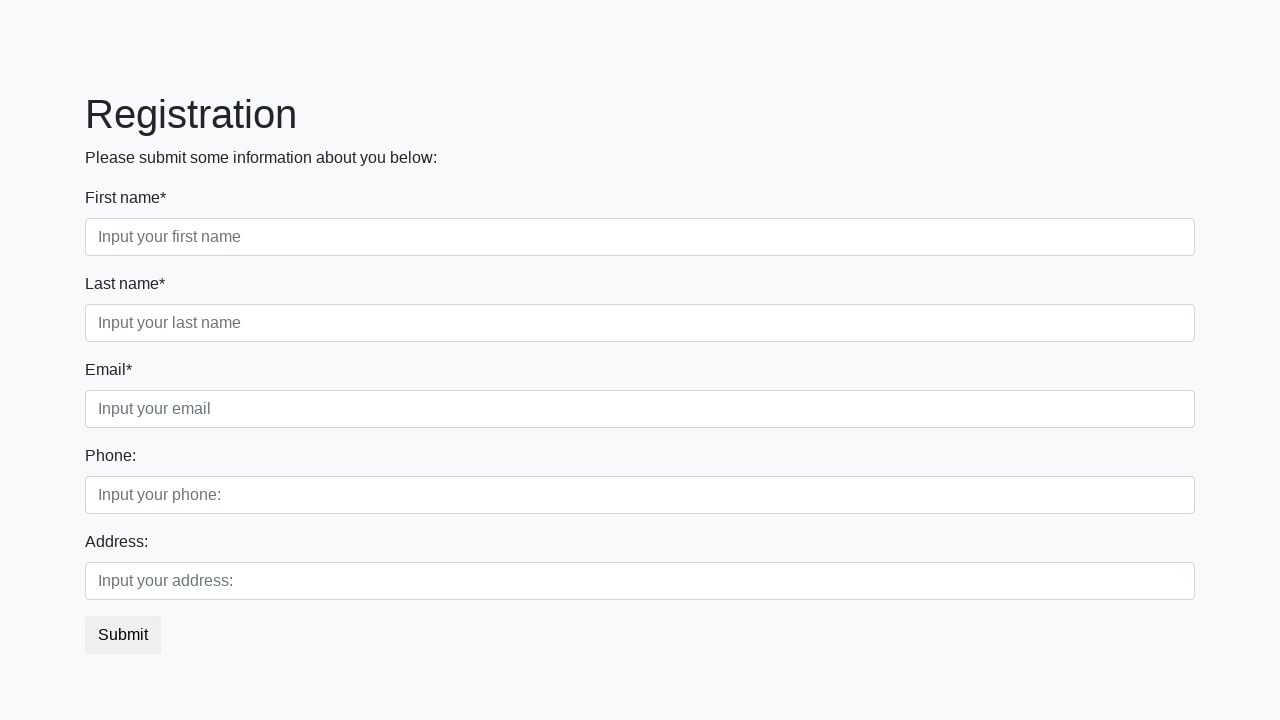

Filled first name field with 'John' on //div[@class="first_block"]//input[@class="form-control first"]
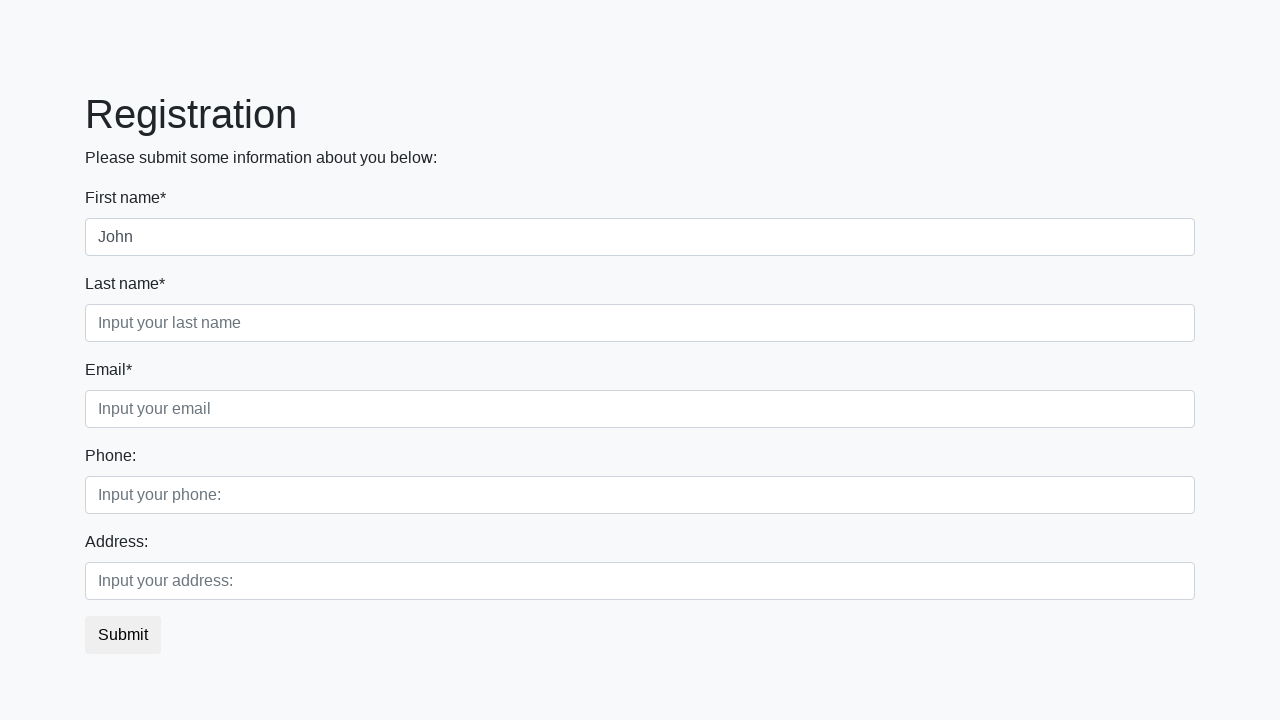

Filled last name field with 'Smith' on //div[@class="first_block"]//input[@class="form-control second"]
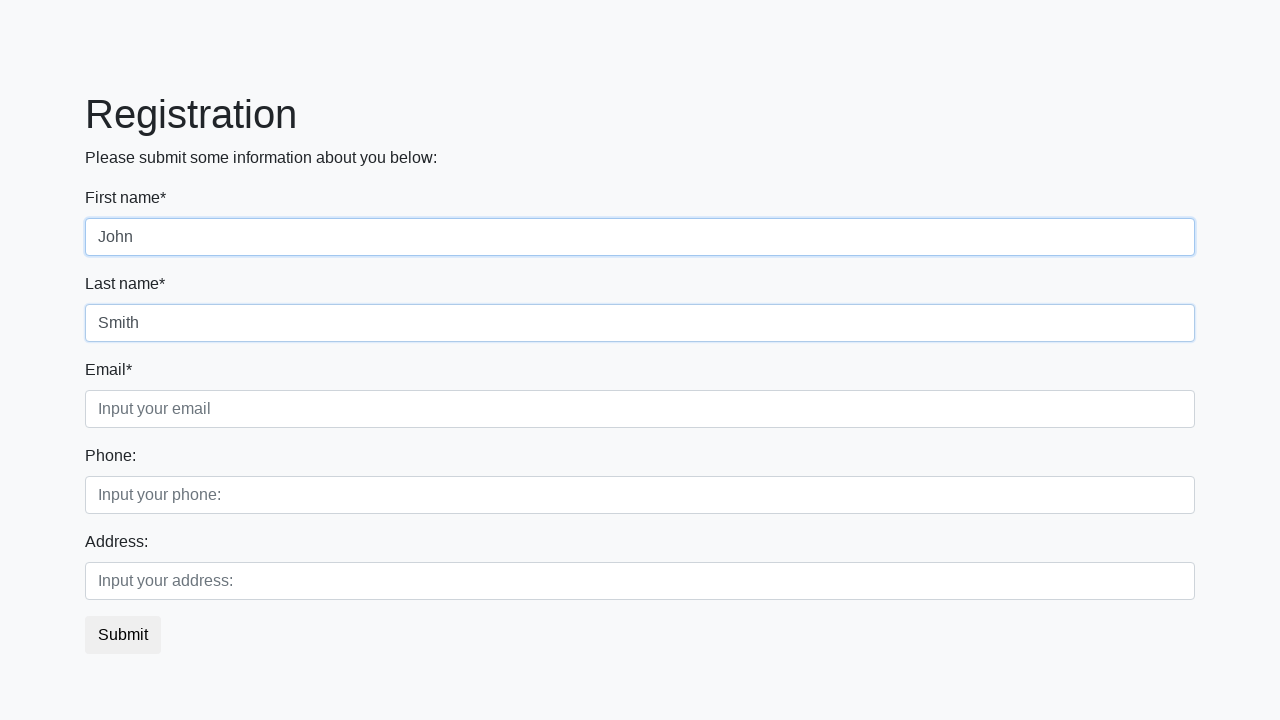

Filled email field with 'john.smith@example.com' on //div[@class="first_block"]//input[@class="form-control third"]
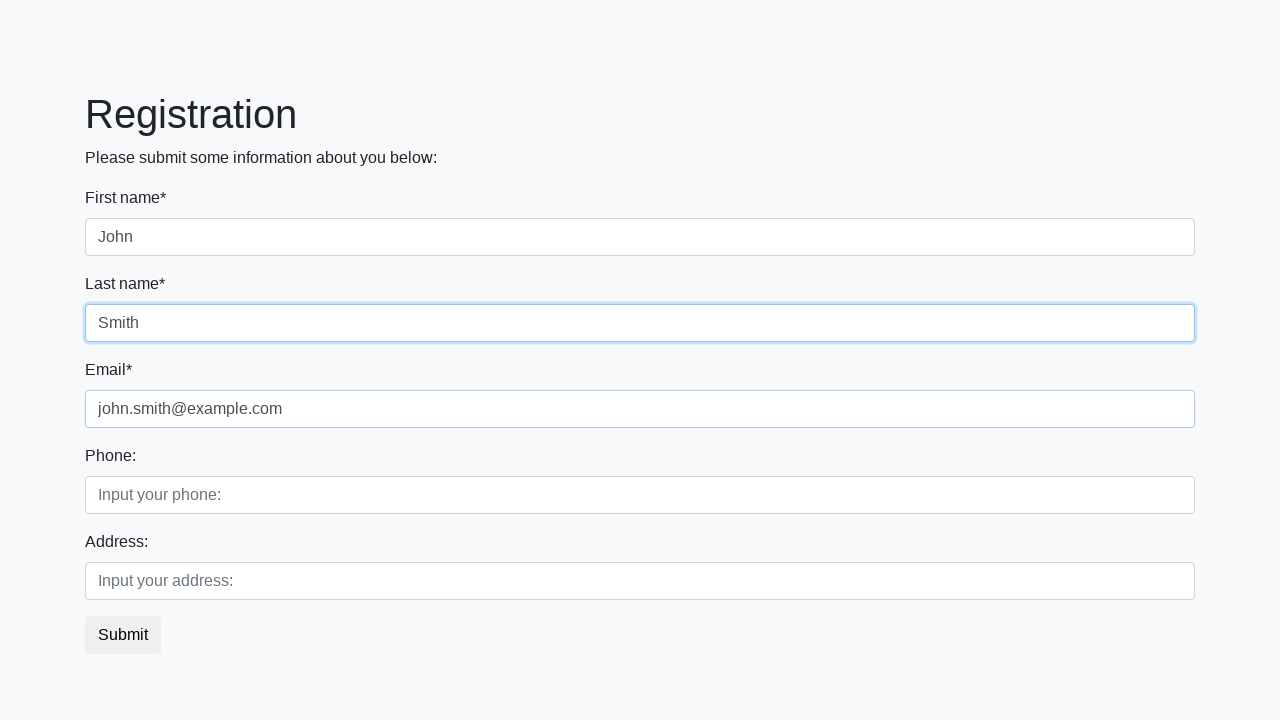

Clicked registration submit button at (123, 635) on button.btn
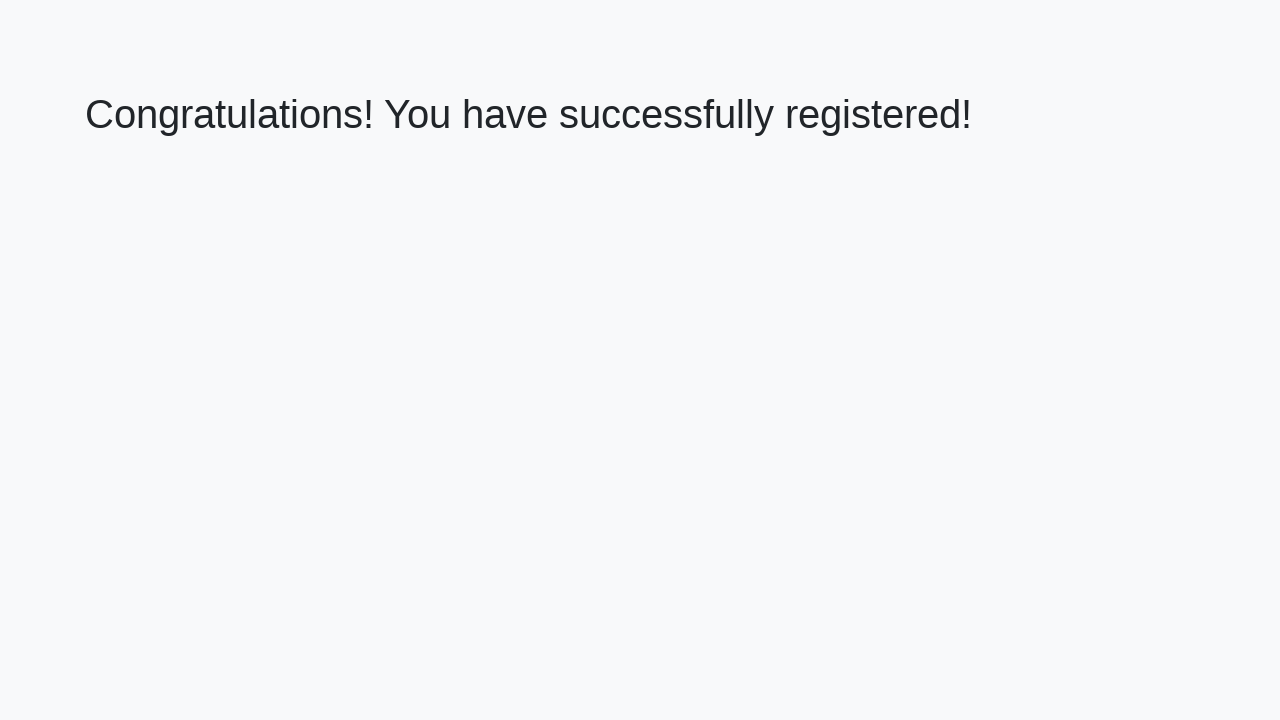

Success message heading loaded
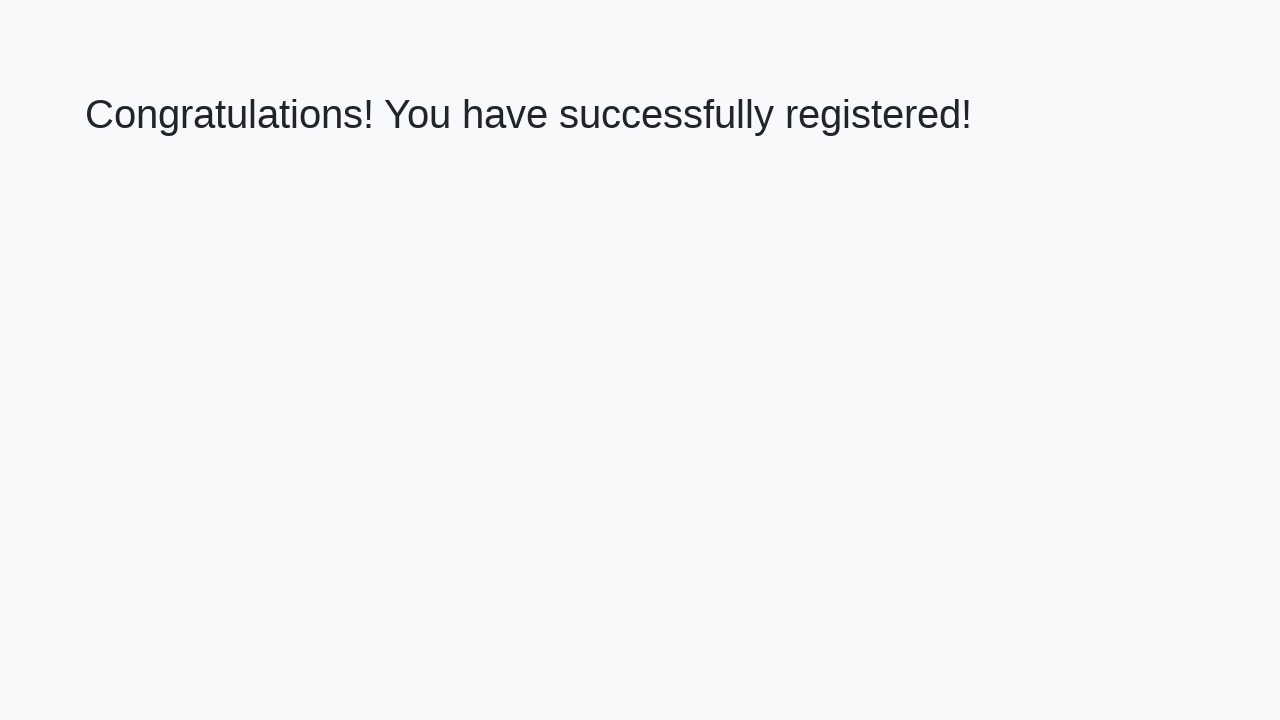

Retrieved success message text: 'Congratulations! You have successfully registered!'
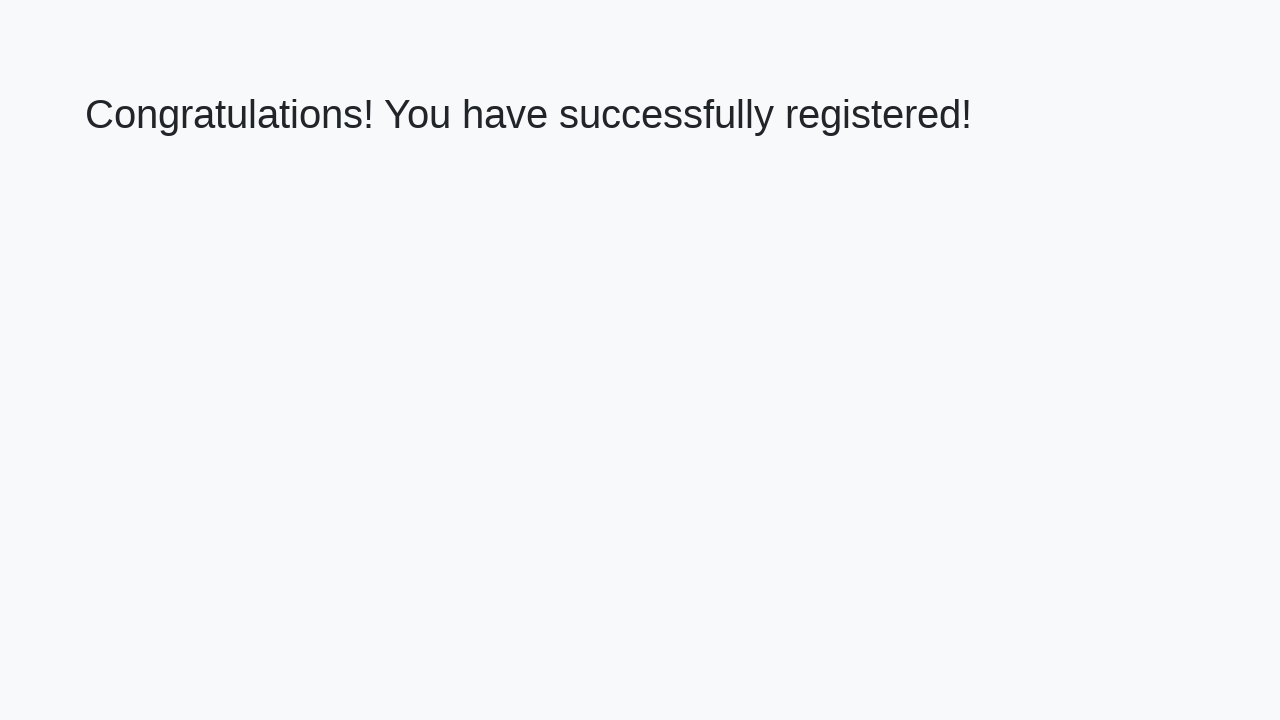

Verified success message matches expected text
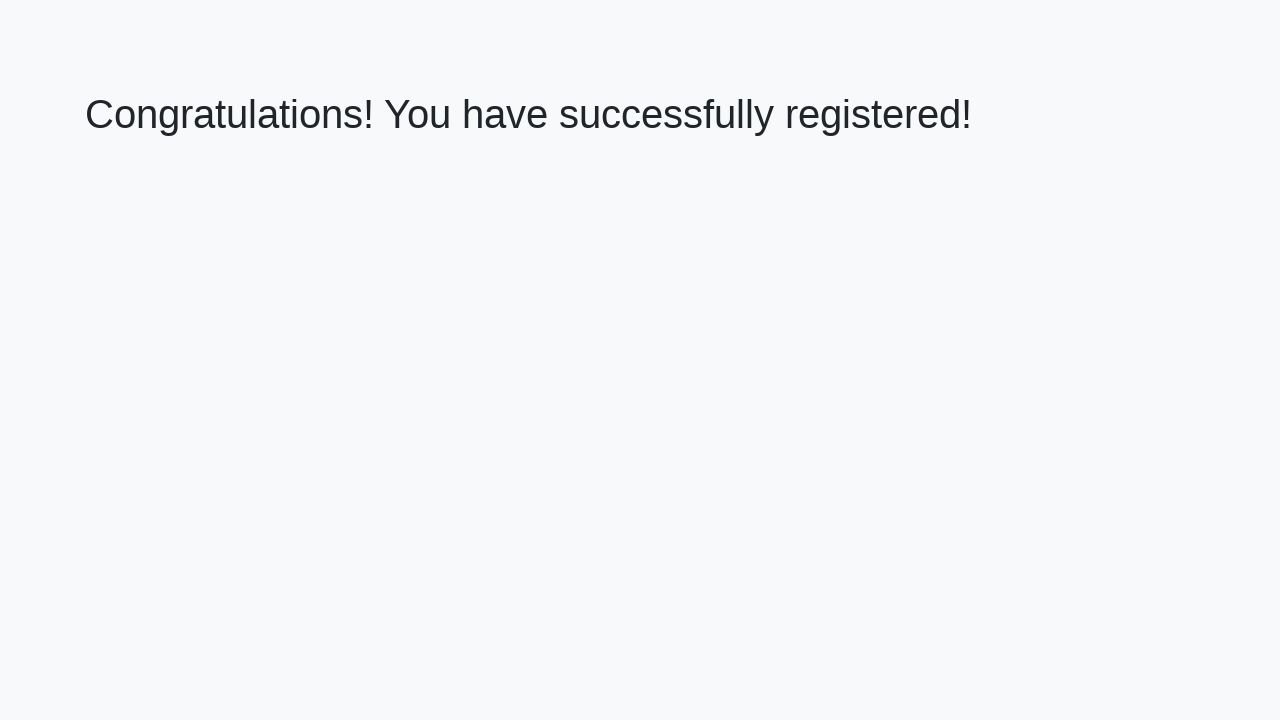

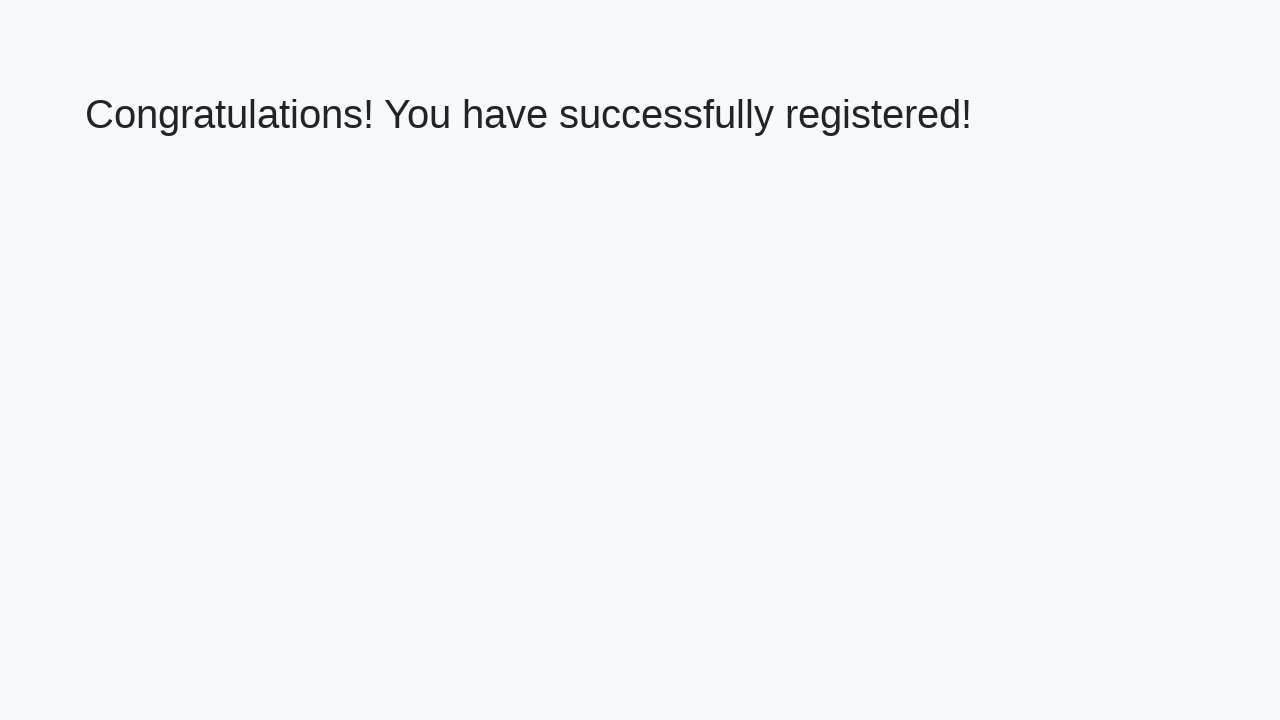